Tests that a todo item is removed if edited to an empty string

Starting URL: https://demo.playwright.dev/todomvc

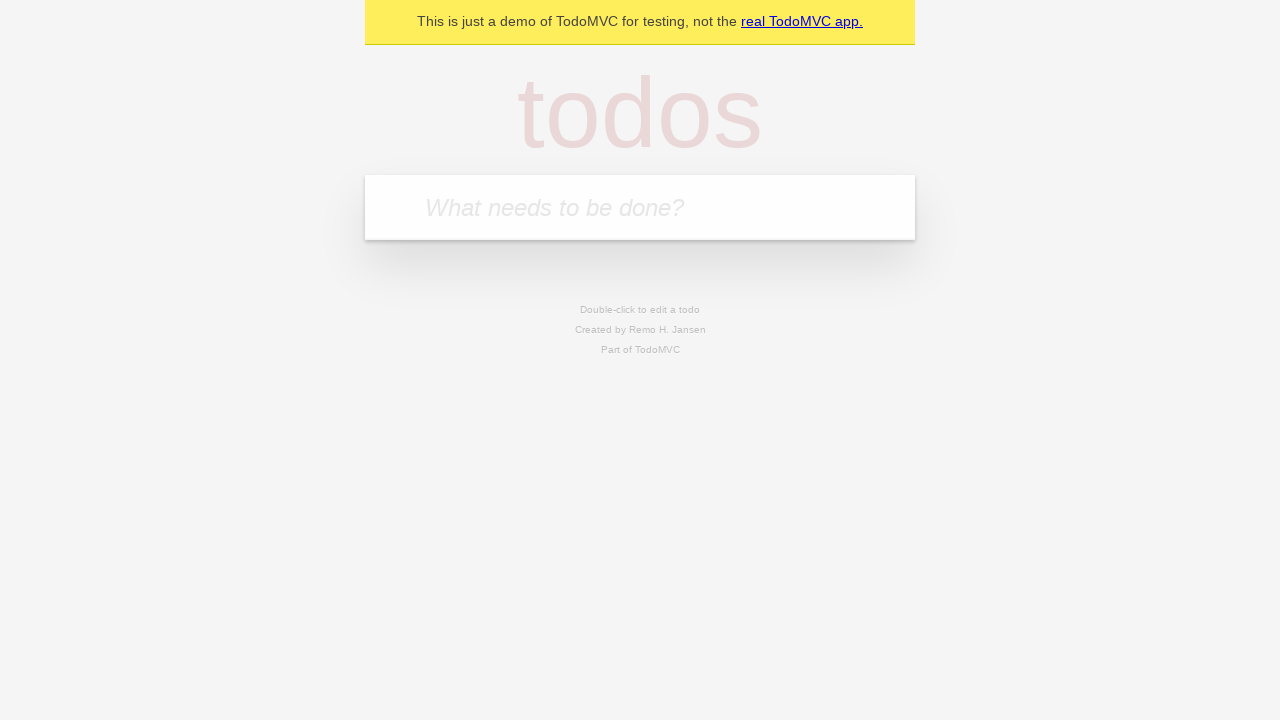

Filled new todo input with 'buy some cheese' on .new-todo
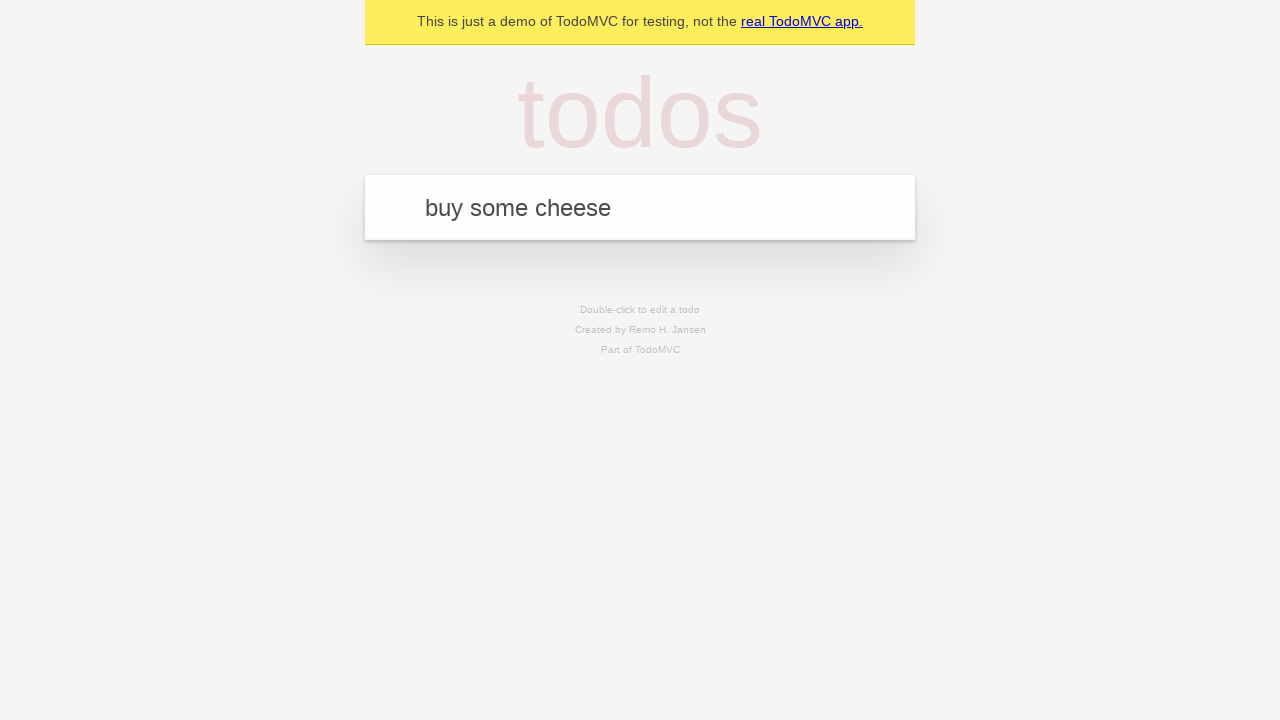

Pressed Enter to create first todo on .new-todo
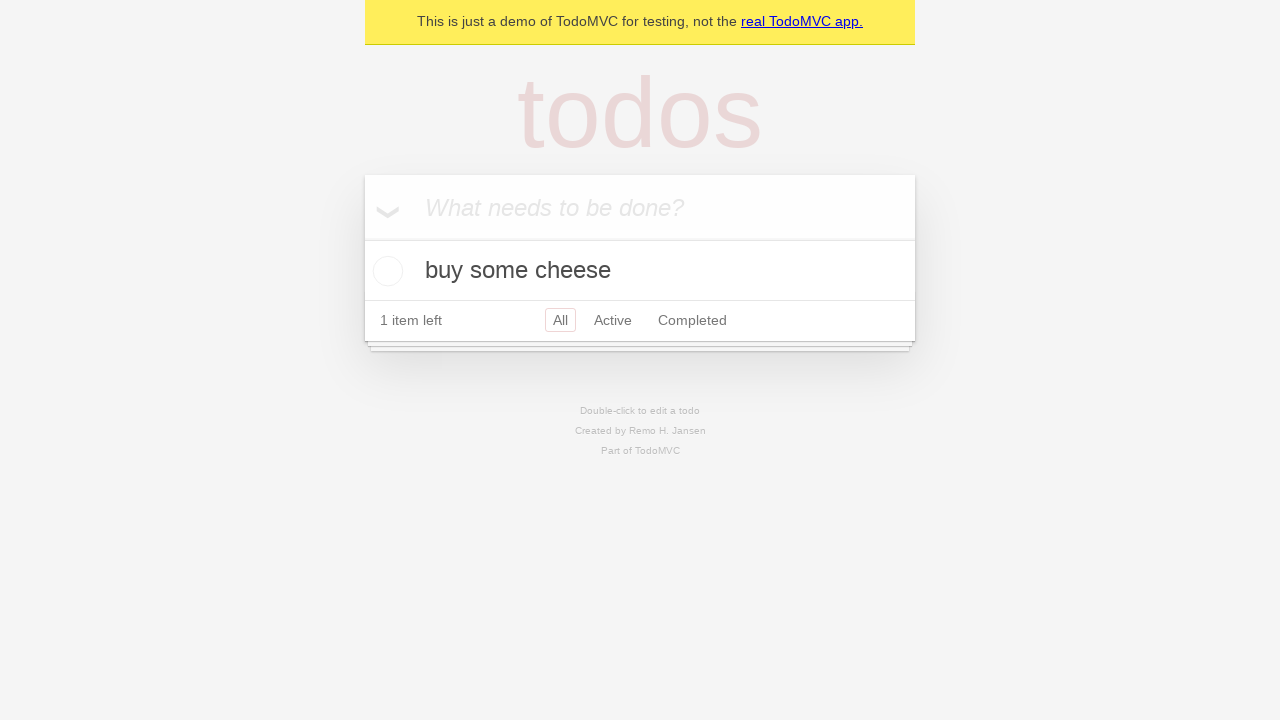

Filled new todo input with 'feed the cat' on .new-todo
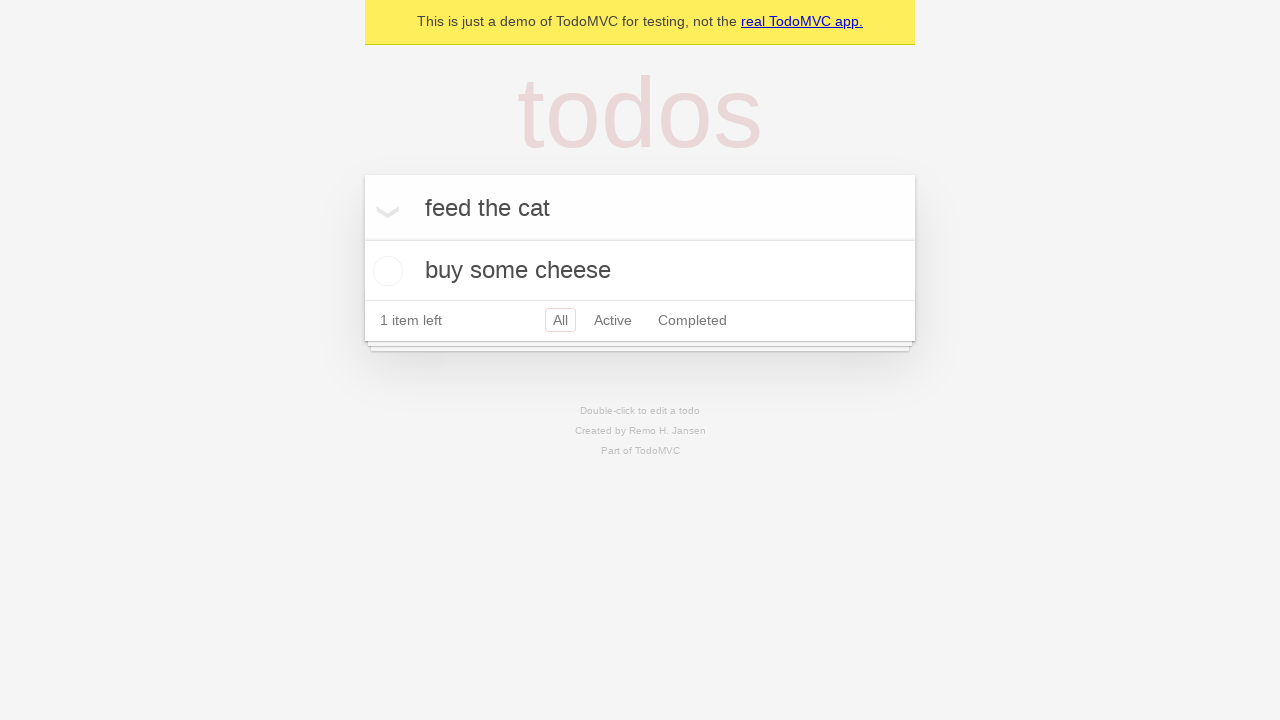

Pressed Enter to create second todo on .new-todo
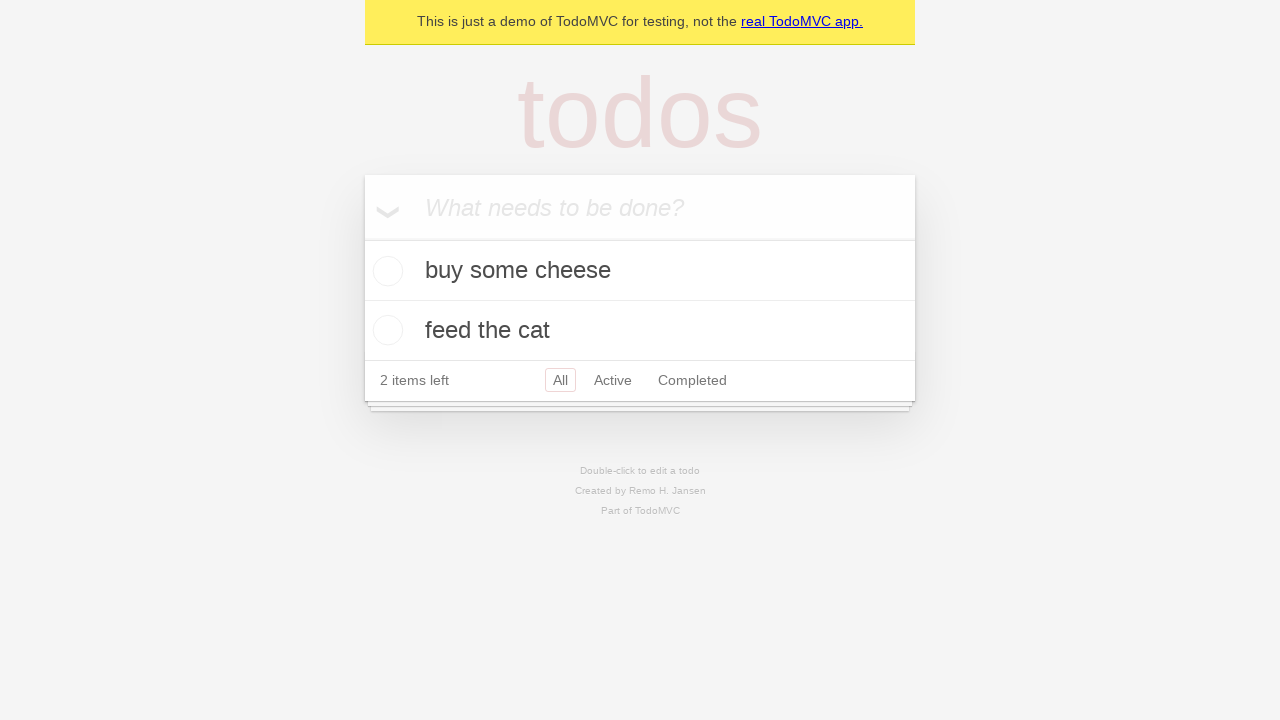

Filled new todo input with 'book a doctors appointment' on .new-todo
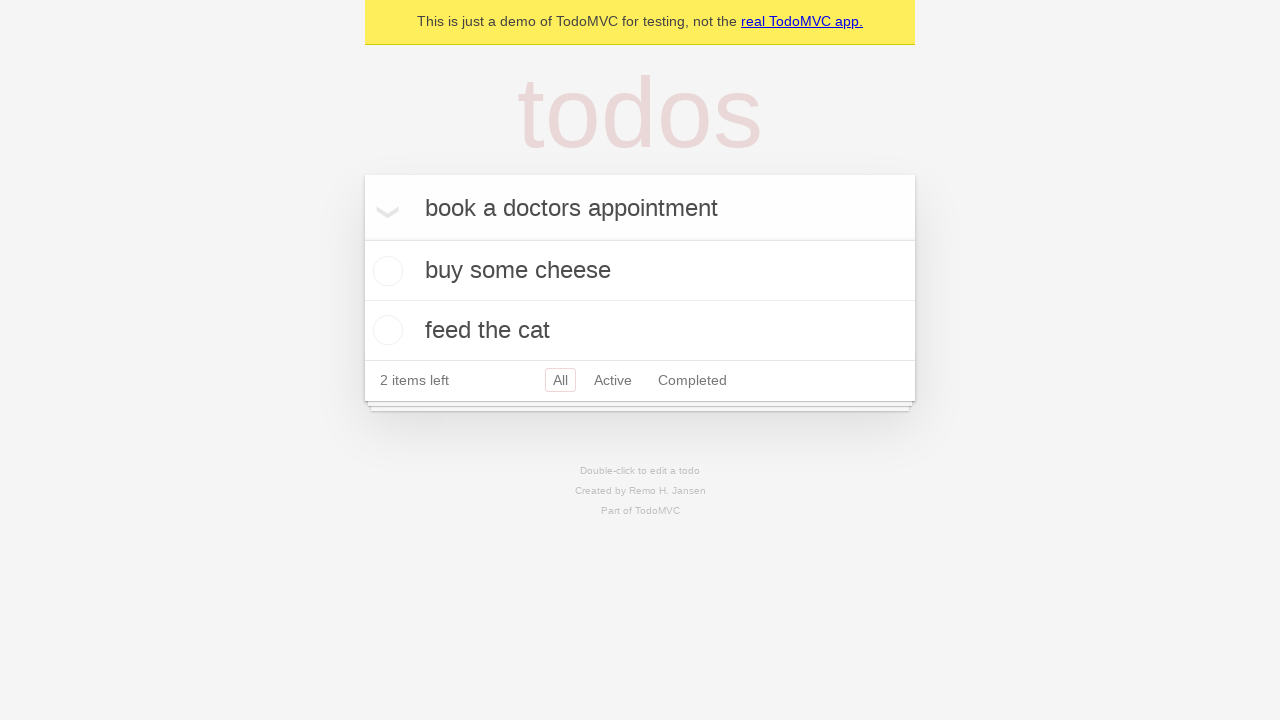

Pressed Enter to create third todo on .new-todo
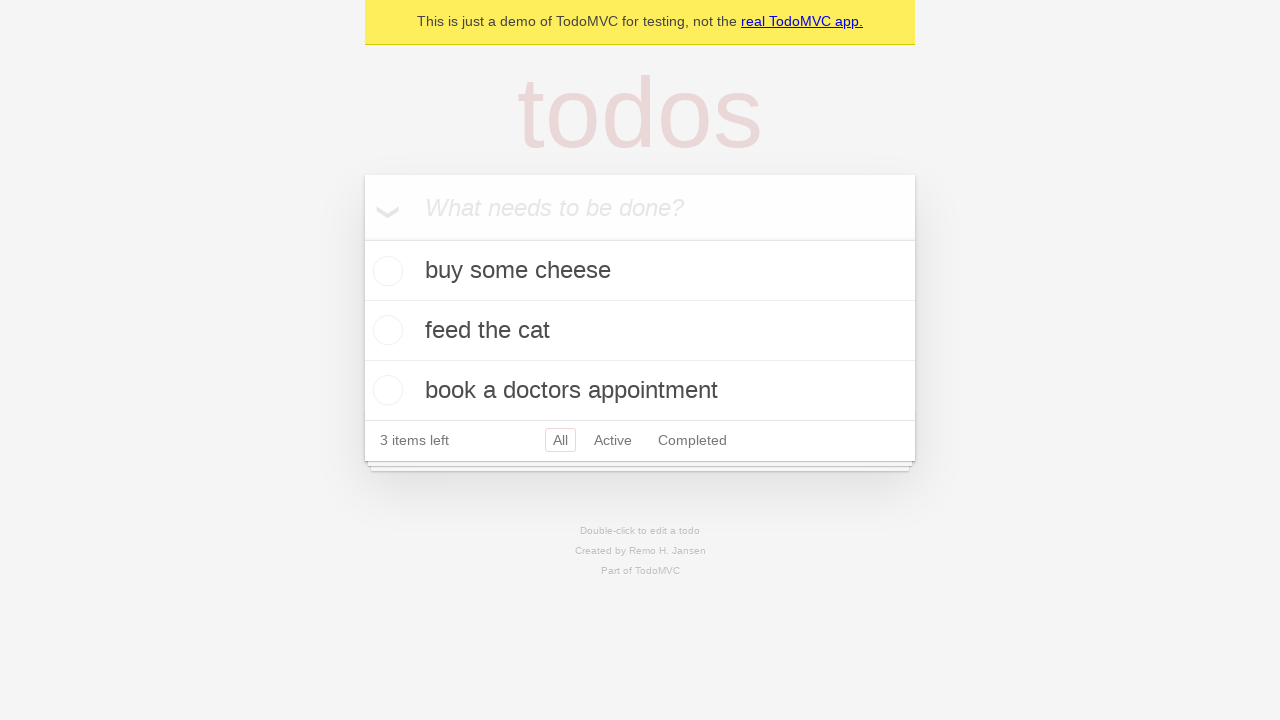

Double-clicked second todo to enter edit mode at (640, 331) on .todo-list li >> nth=1
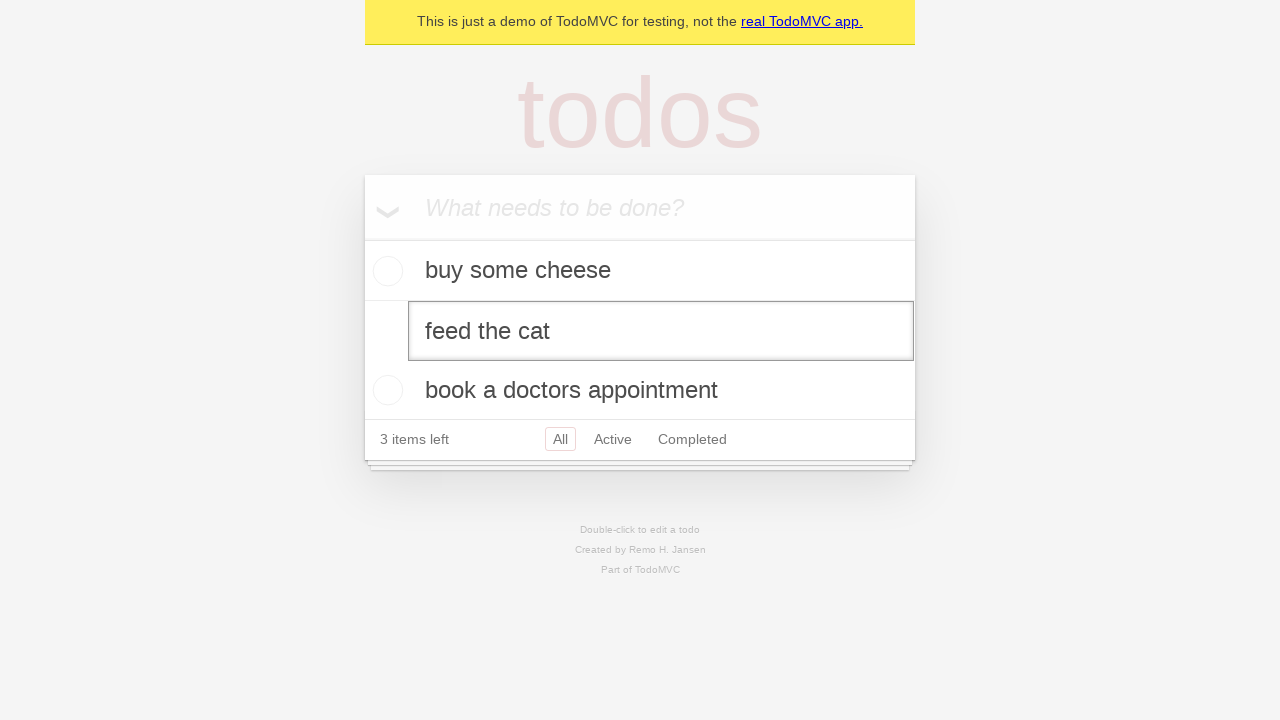

Cleared the edit field to empty string on .todo-list li >> nth=1 >> .edit
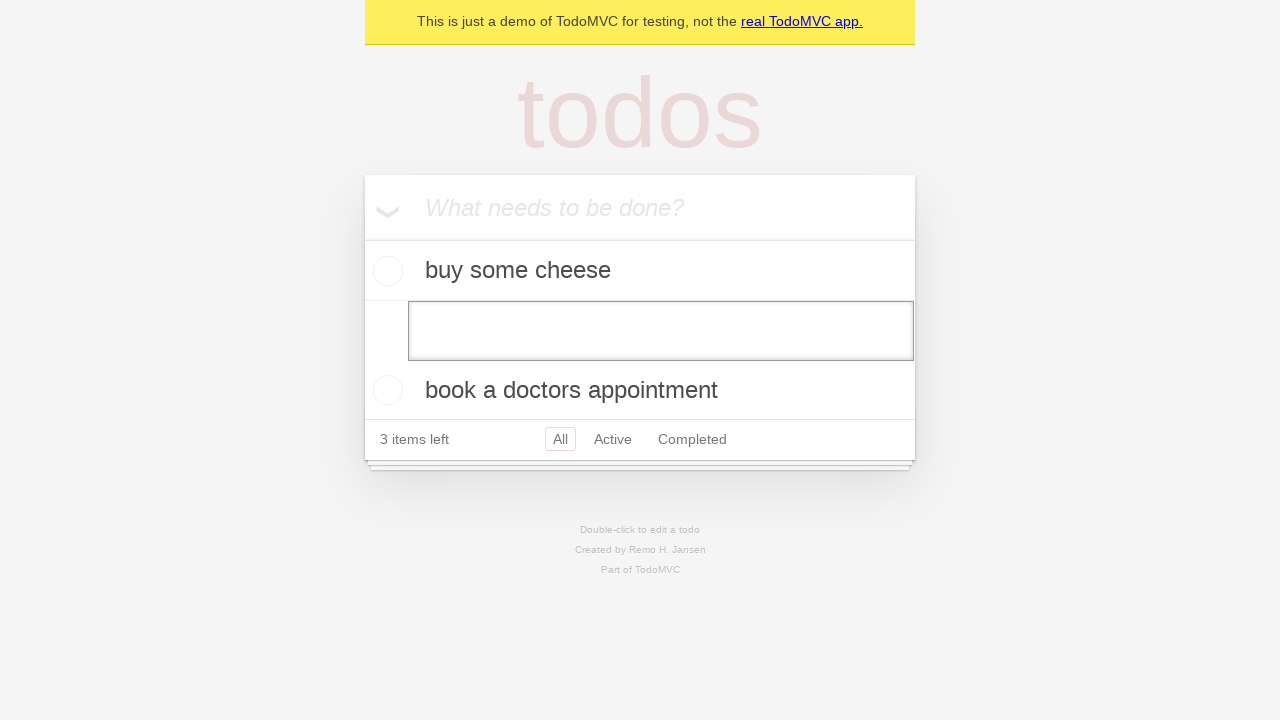

Pressed Enter to confirm edit with empty text, removing the todo item on .todo-list li >> nth=1 >> .edit
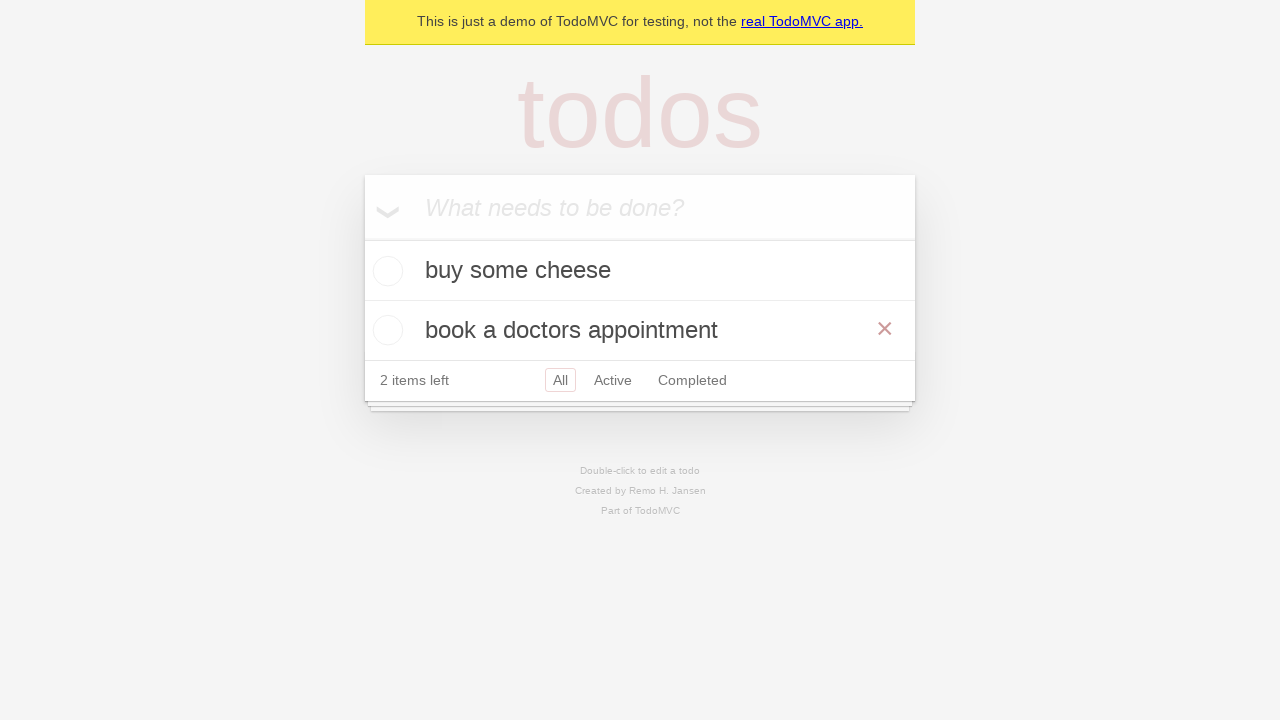

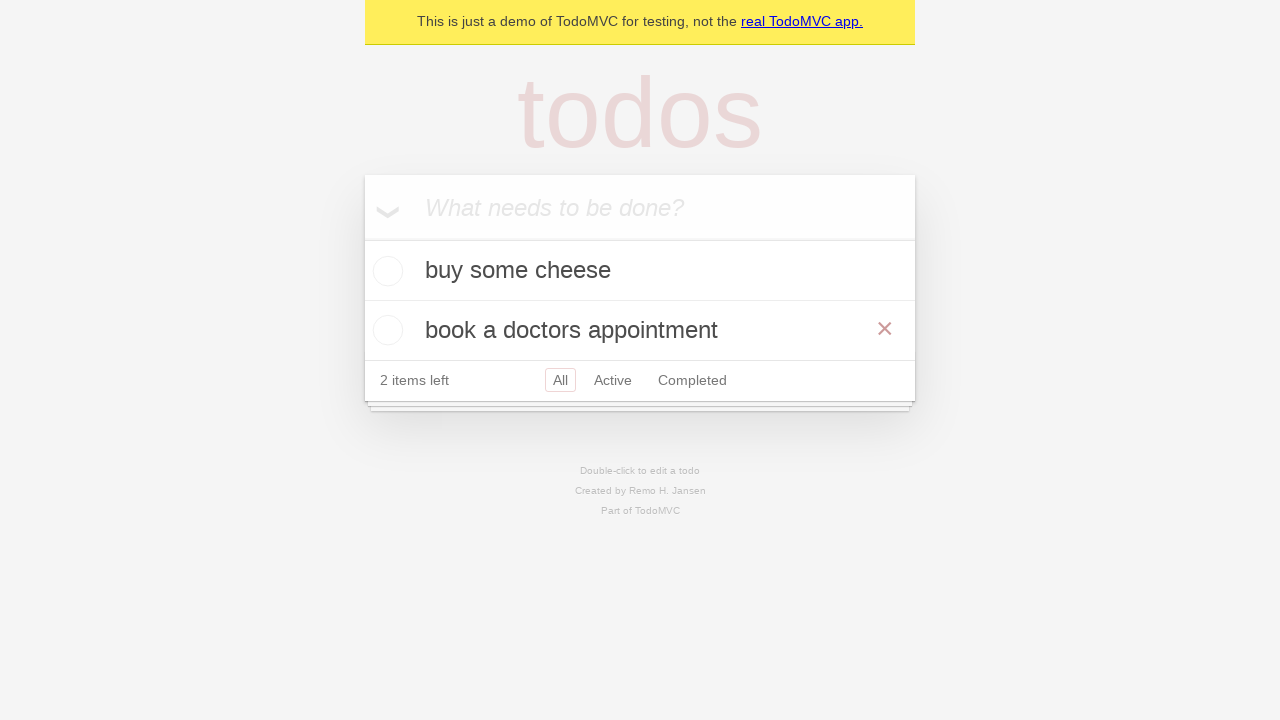